Tests file upload functionality on Heroku test site by selecting and uploading a file

Starting URL: http://the-internet.herokuapp.com/upload

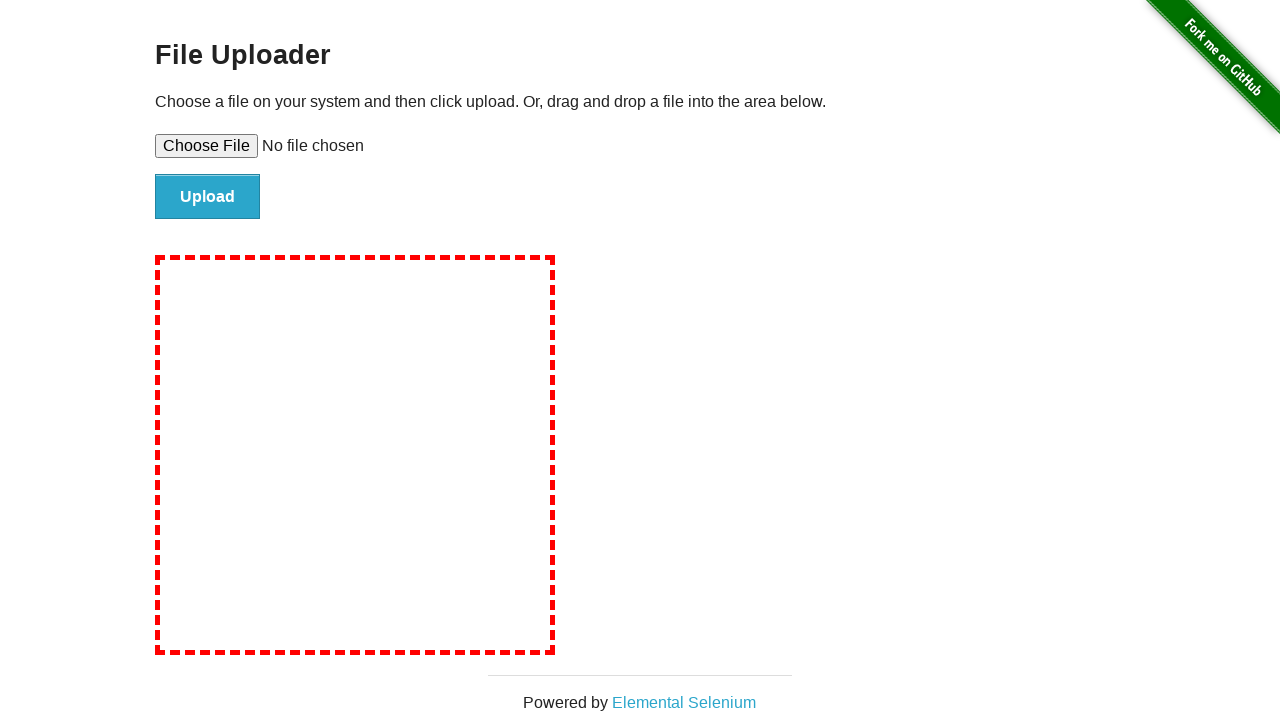

Selected temporary test file for upload
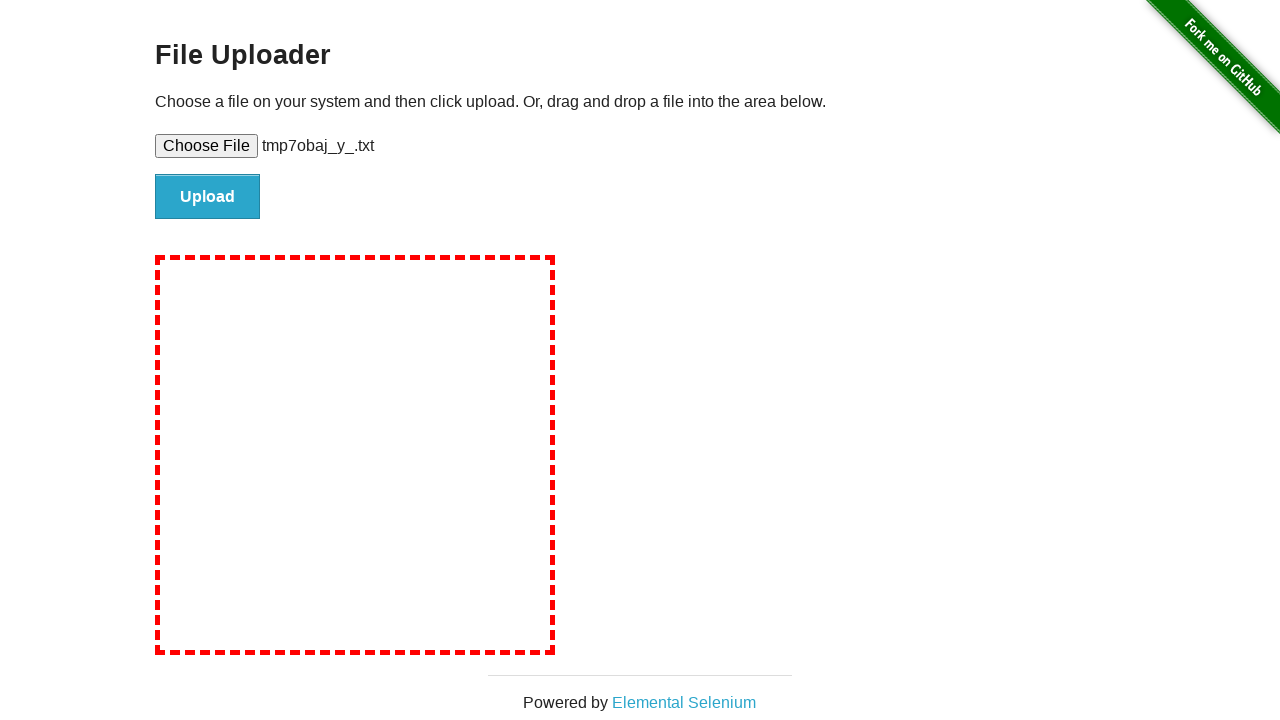

Clicked upload button to submit file at (208, 197) on input#file-submit
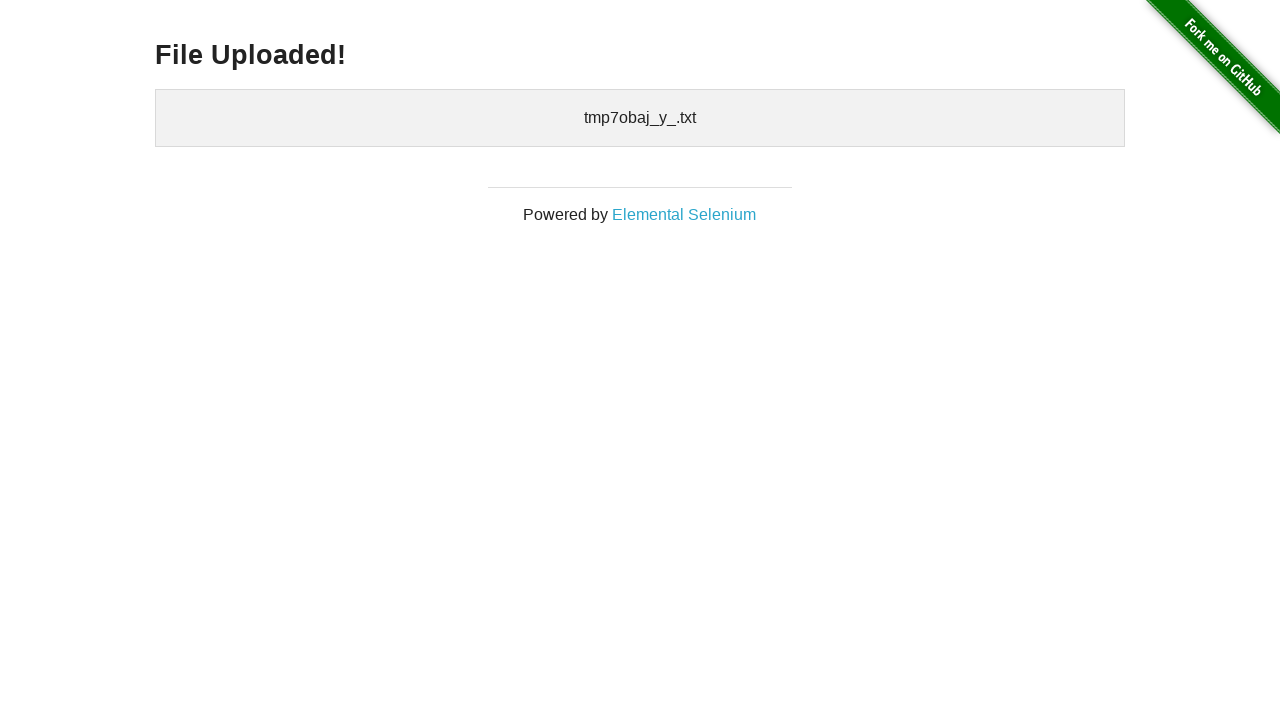

Upload confirmation appeared - file successfully uploaded
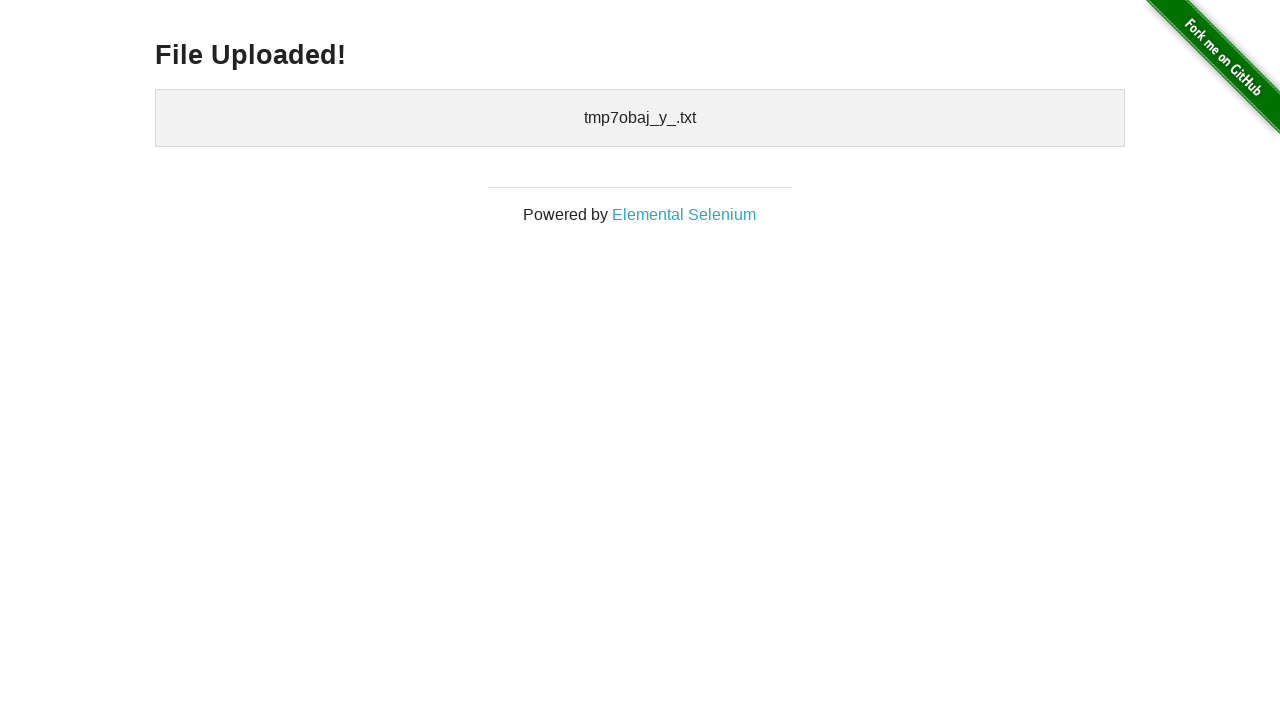

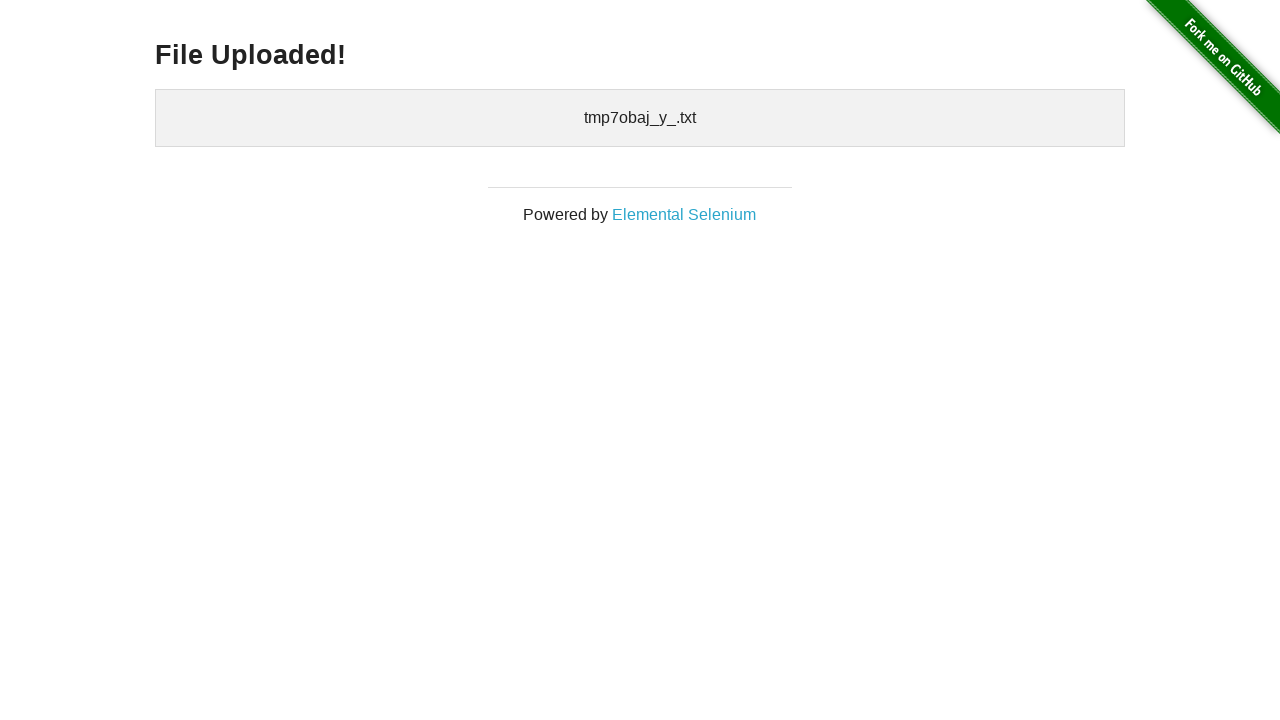